Tests Google Forms custom checkboxes by clicking on city checkboxes and verifying their checked states using aria-checked attribute

Starting URL: https://docs.google.com/forms/d/e/1FAIpQLSfiypnd69zhuDkjKgqvpID9kwO29UCzeCVrGGtbNPZXQok0jA/viewform

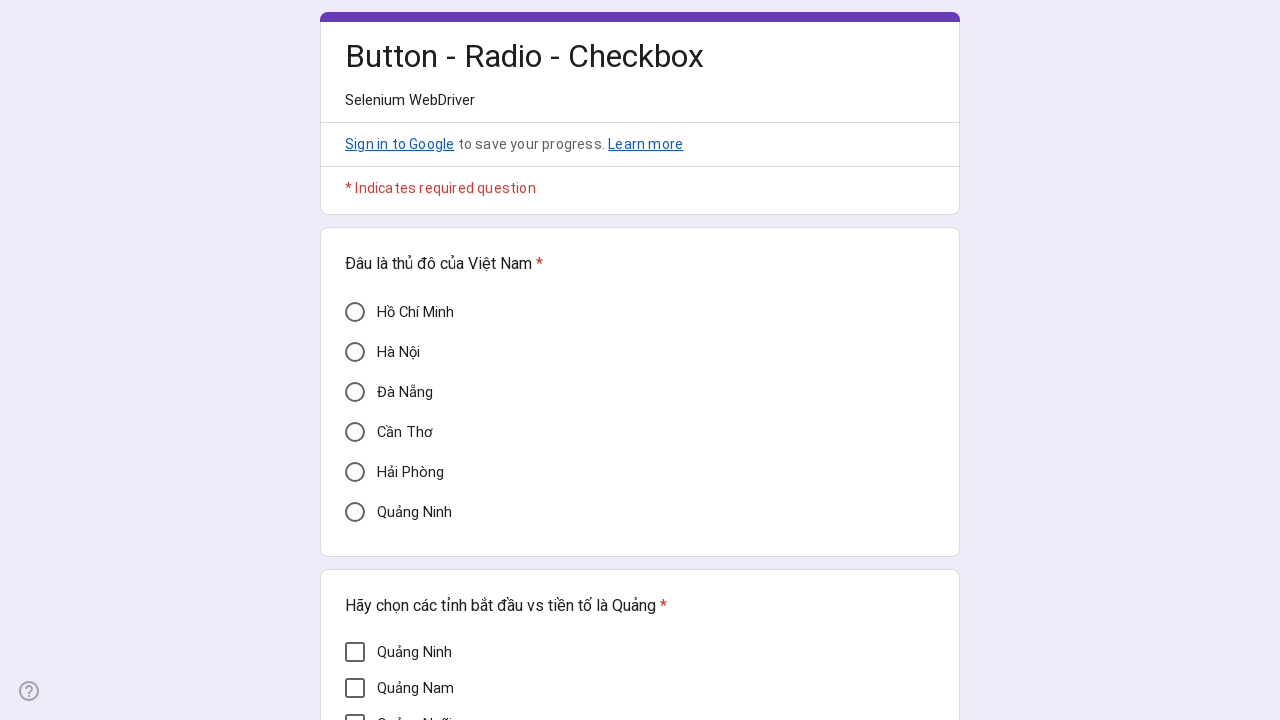

Waited for Cần Thơ checkbox element to load
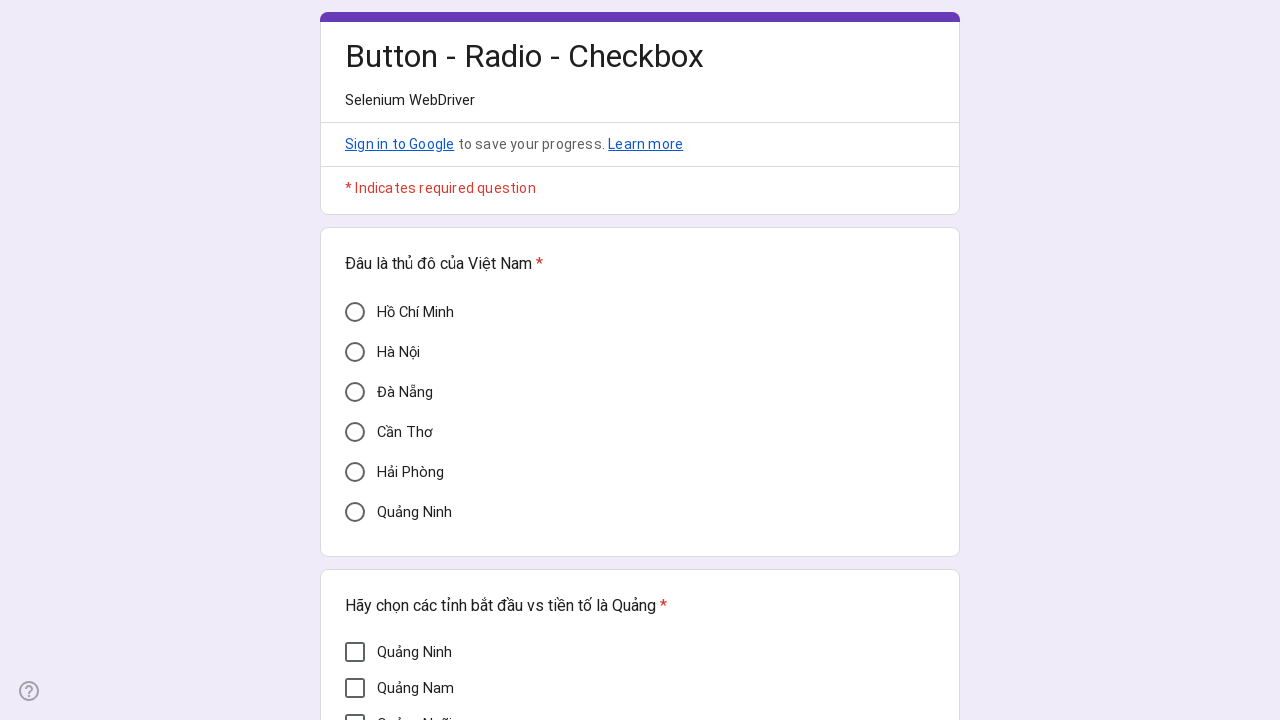

Verified Cần Thơ checkbox is initially unchecked
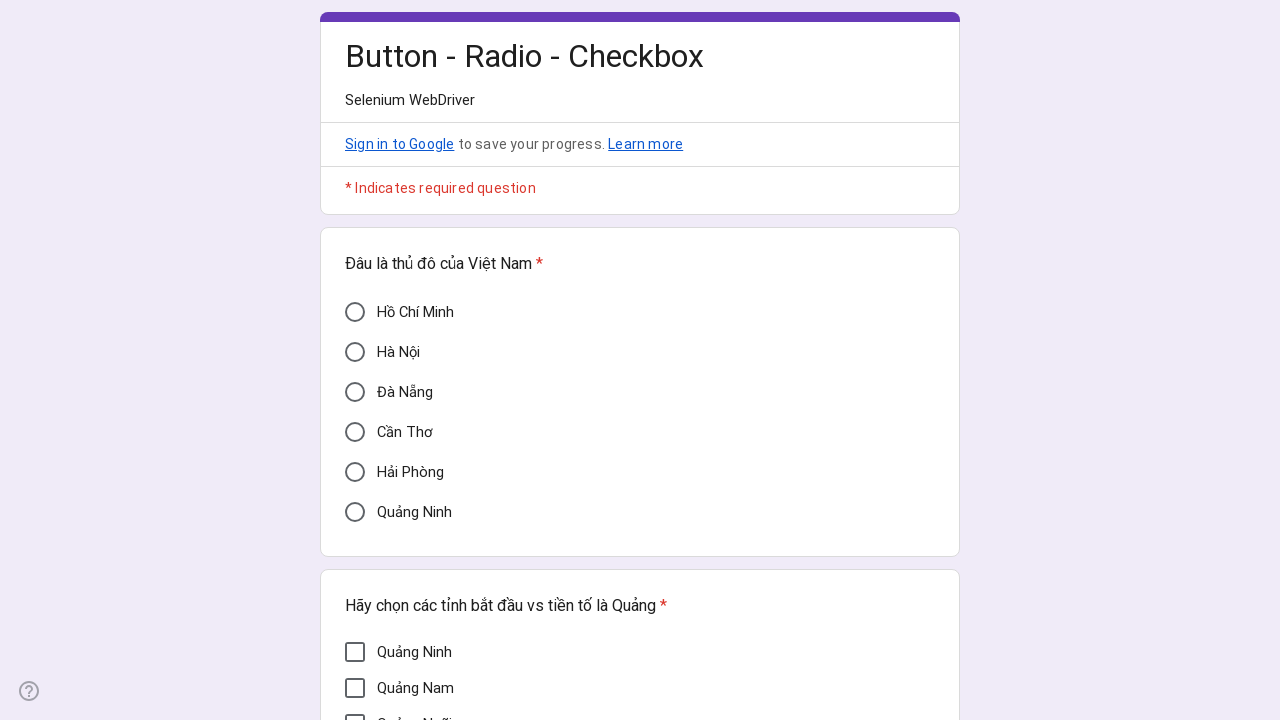

Clicked on Cần Thơ checkbox at (355, 432) on xpath=//div[@data-value='Cần Thơ']
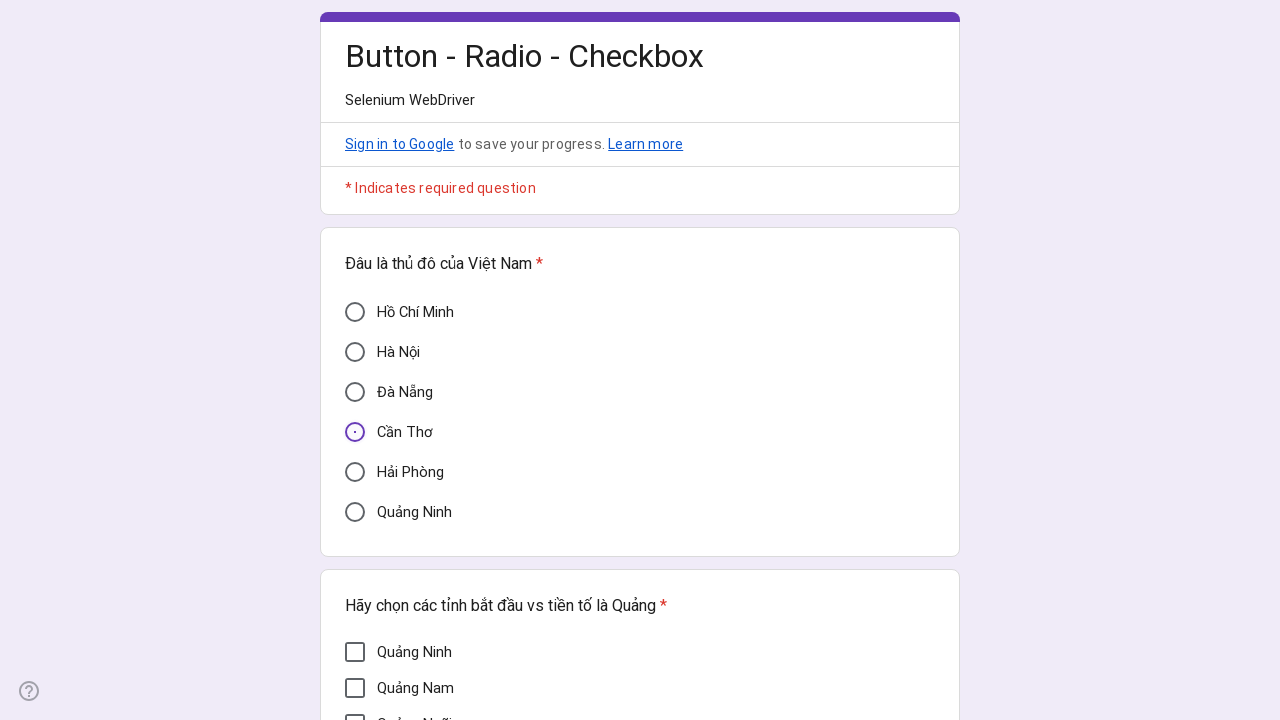

Verified Cần Thơ checkbox is now checked
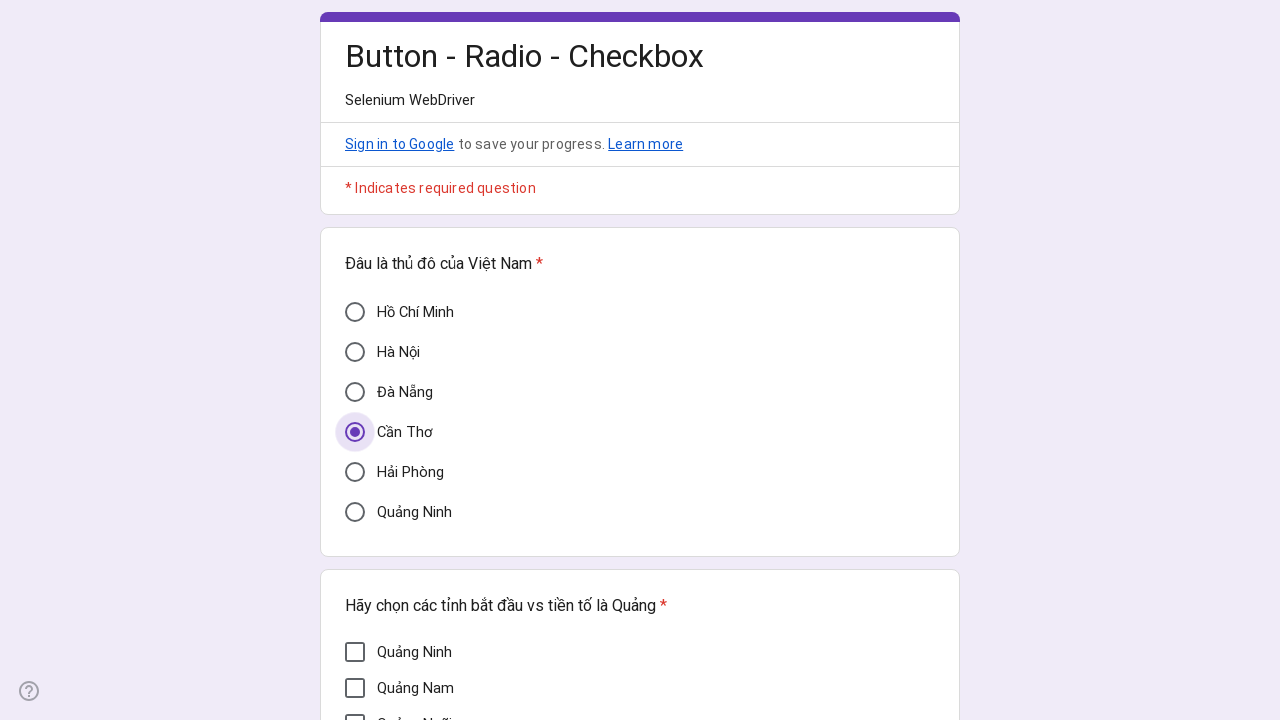

Found 5 checkboxes starting with 'Quảng'
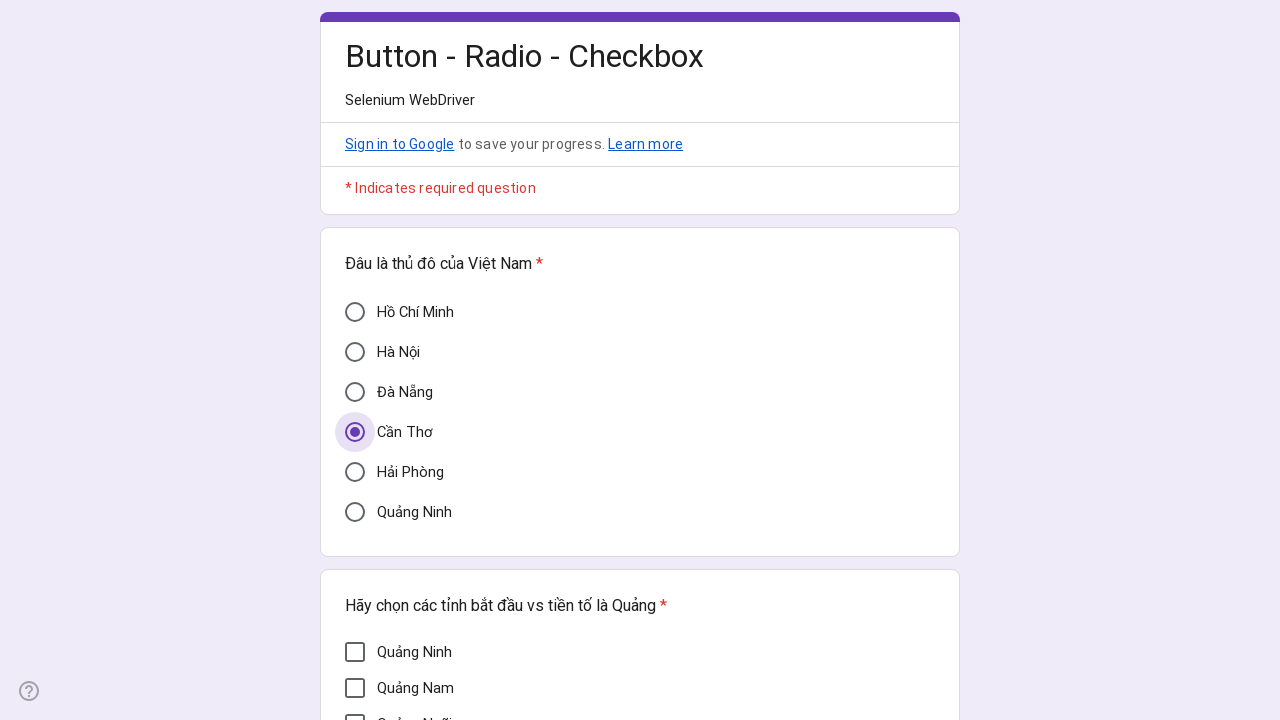

Clicked Quảng checkbox 1 at (355, 652) on xpath=//div[starts-with(@aria-label, 'Quảng') and @role='checkbox'] >> nth=0
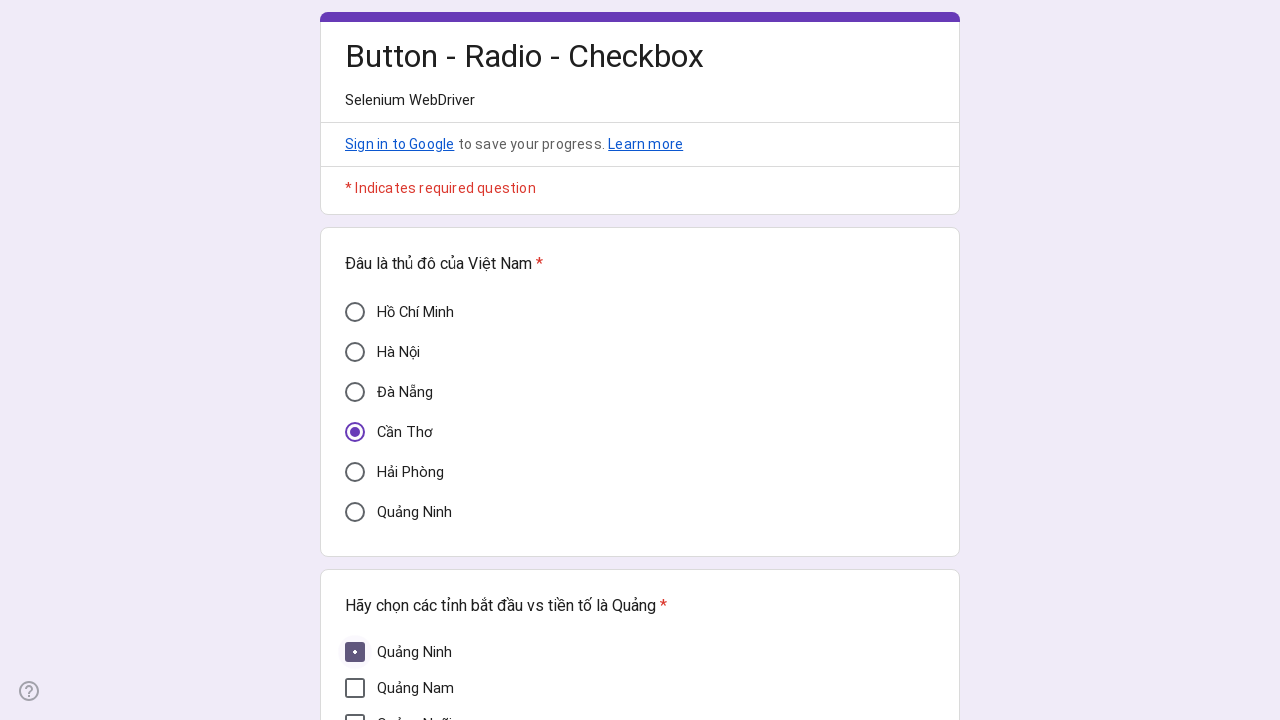

Waited 1000ms after clicking Quảng checkbox 1
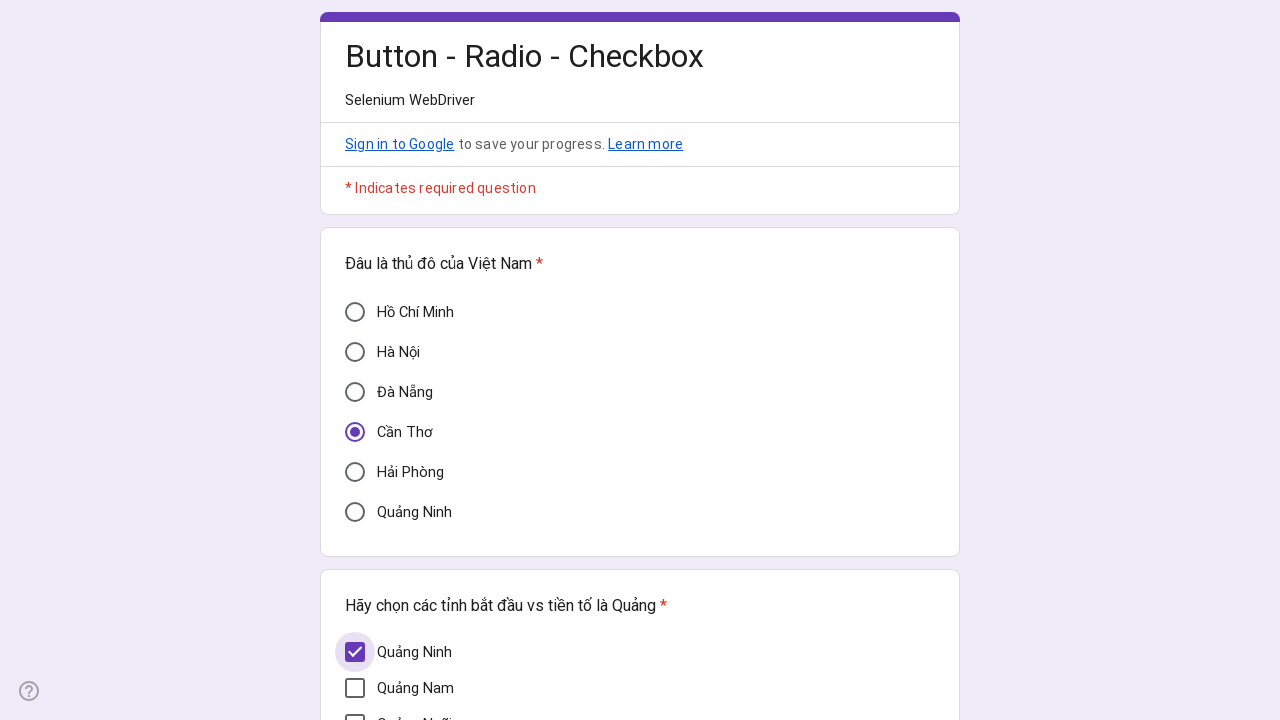

Verified Quảng checkbox 1 is checked
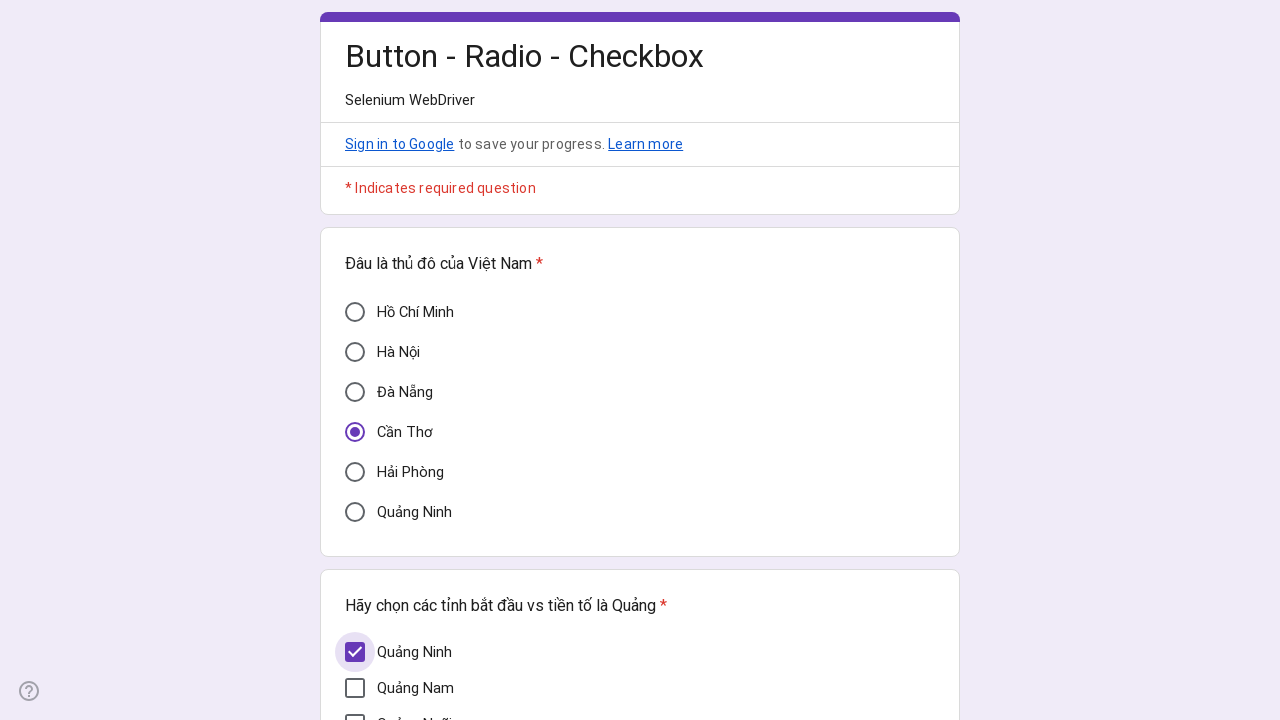

Clicked Quảng checkbox 2 at (355, 688) on xpath=//div[starts-with(@aria-label, 'Quảng') and @role='checkbox'] >> nth=1
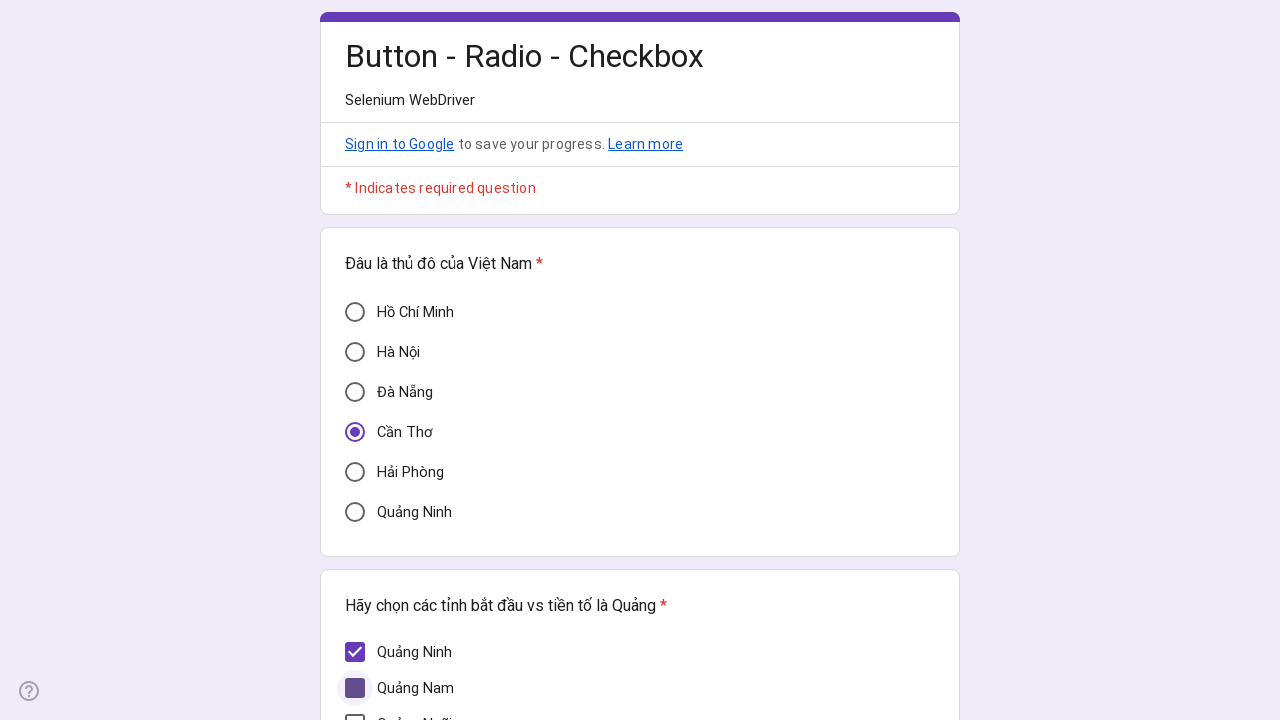

Waited 1000ms after clicking Quảng checkbox 2
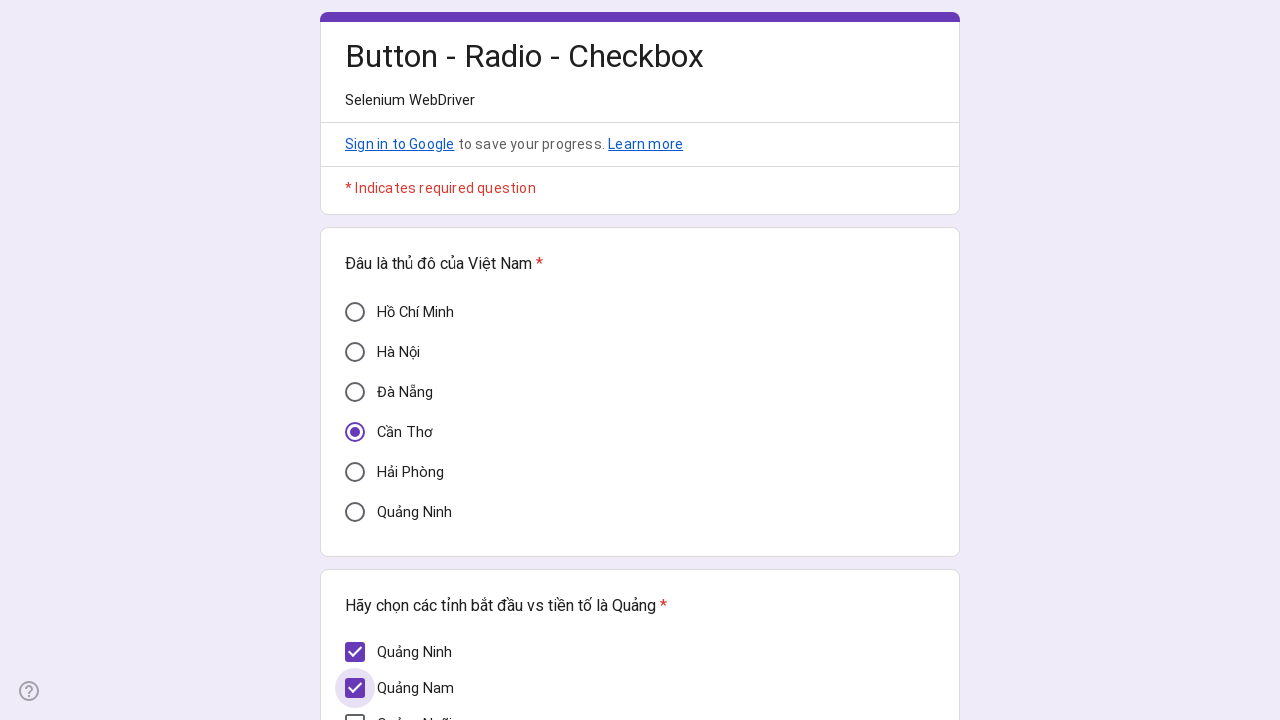

Verified Quảng checkbox 2 is checked
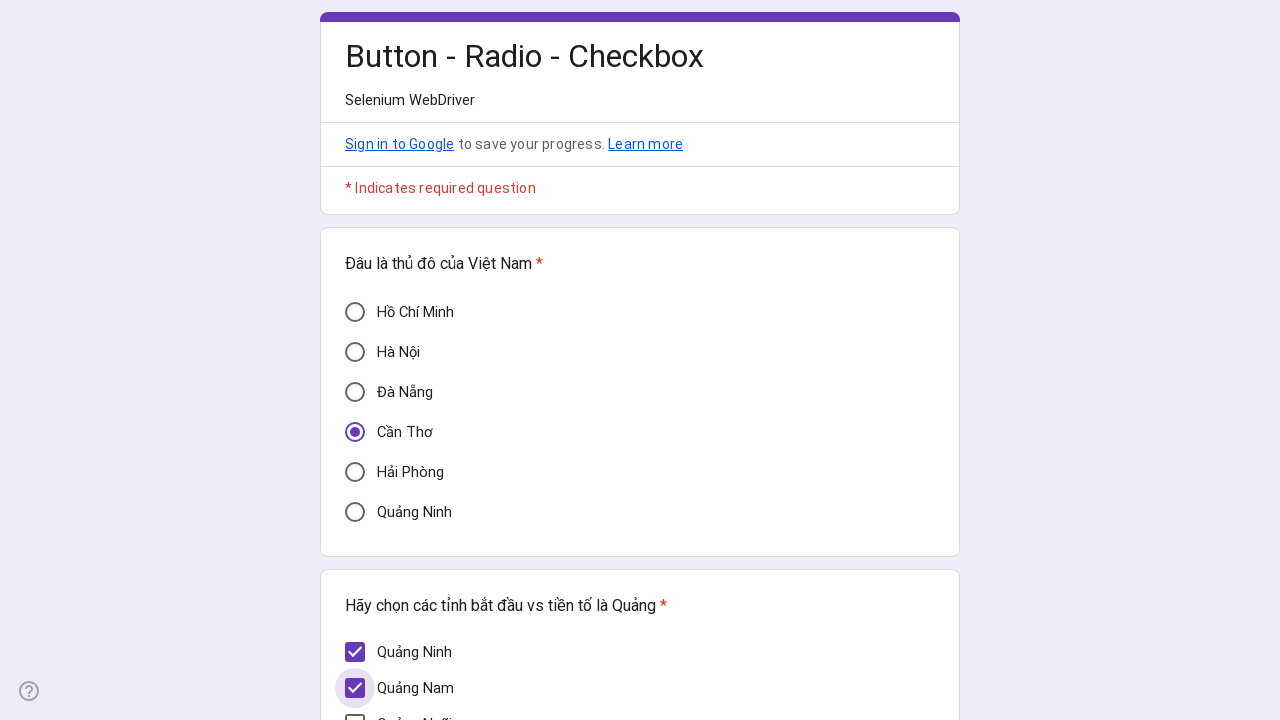

Clicked Quảng checkbox 3 at (355, 710) on xpath=//div[starts-with(@aria-label, 'Quảng') and @role='checkbox'] >> nth=2
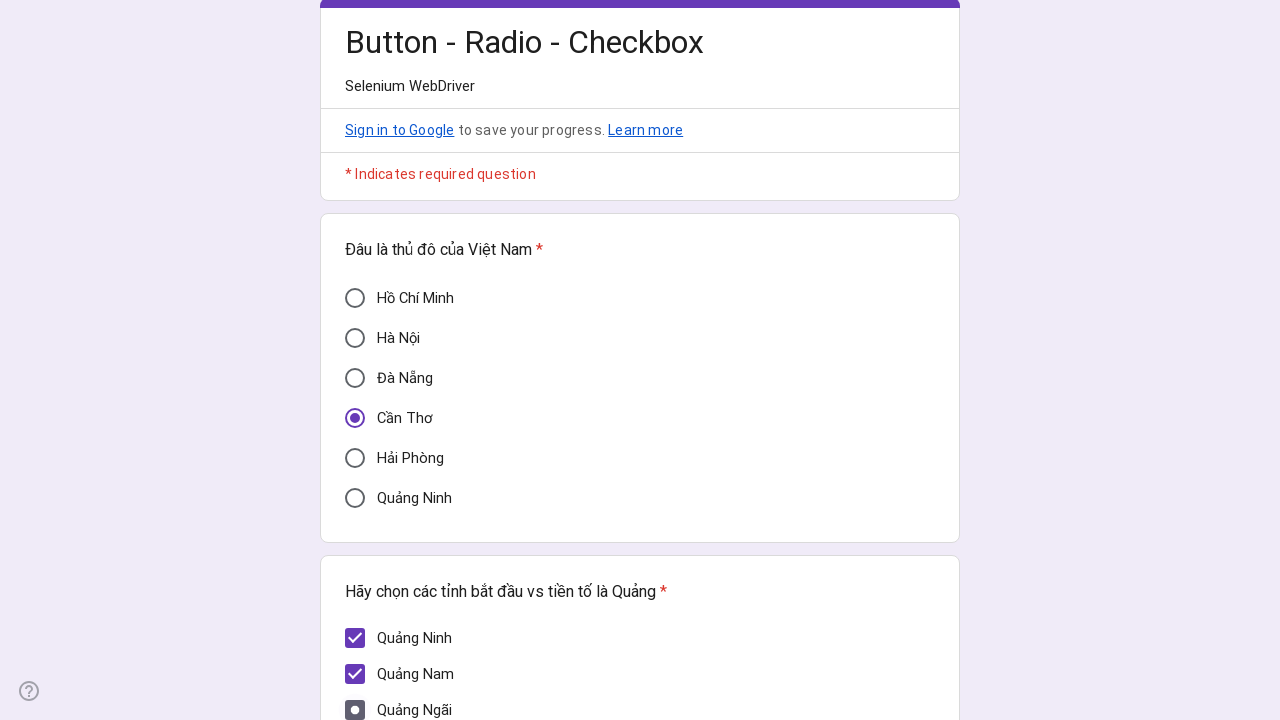

Waited 1000ms after clicking Quảng checkbox 3
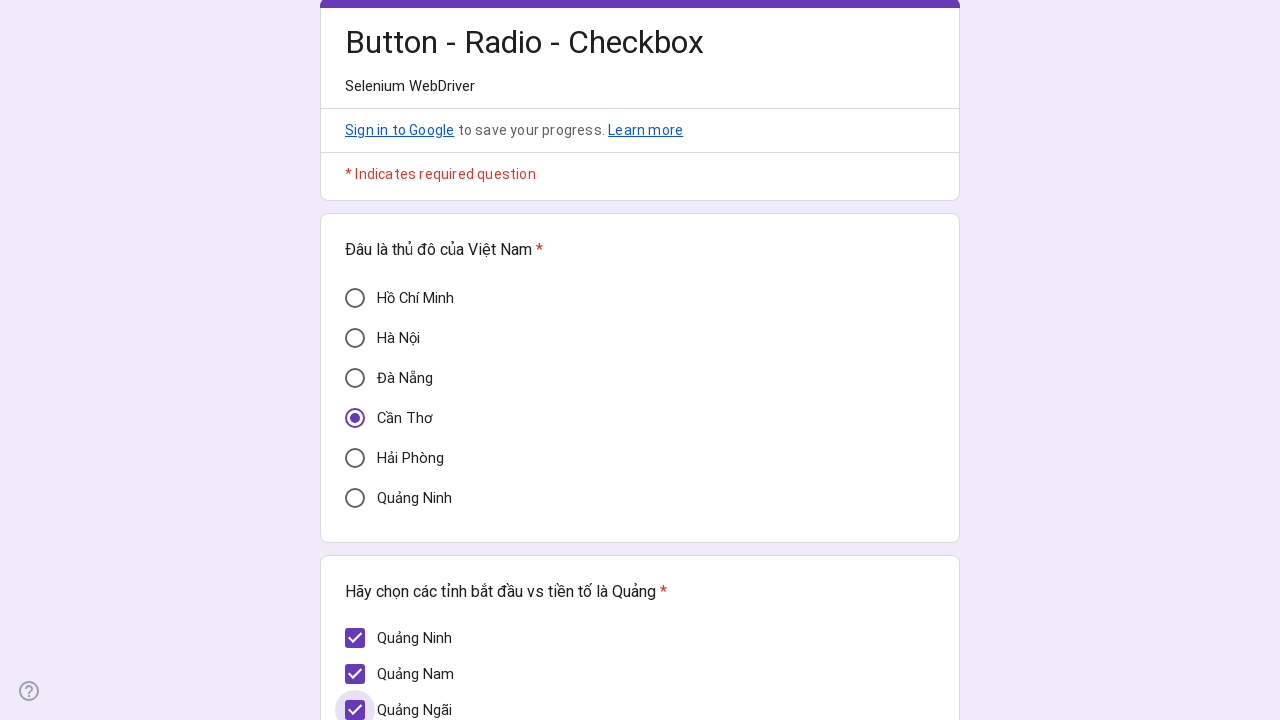

Verified Quảng checkbox 3 is checked
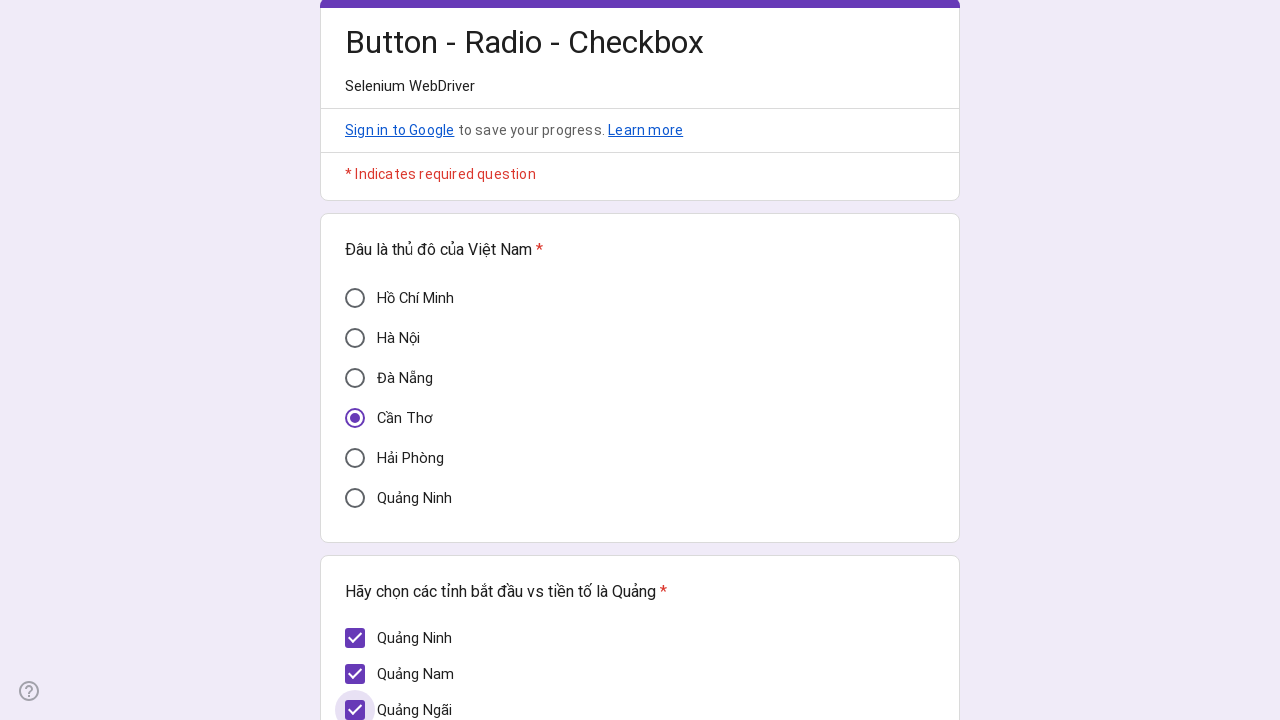

Clicked Quảng checkbox 4 at (355, 411) on xpath=//div[starts-with(@aria-label, 'Quảng') and @role='checkbox'] >> nth=3
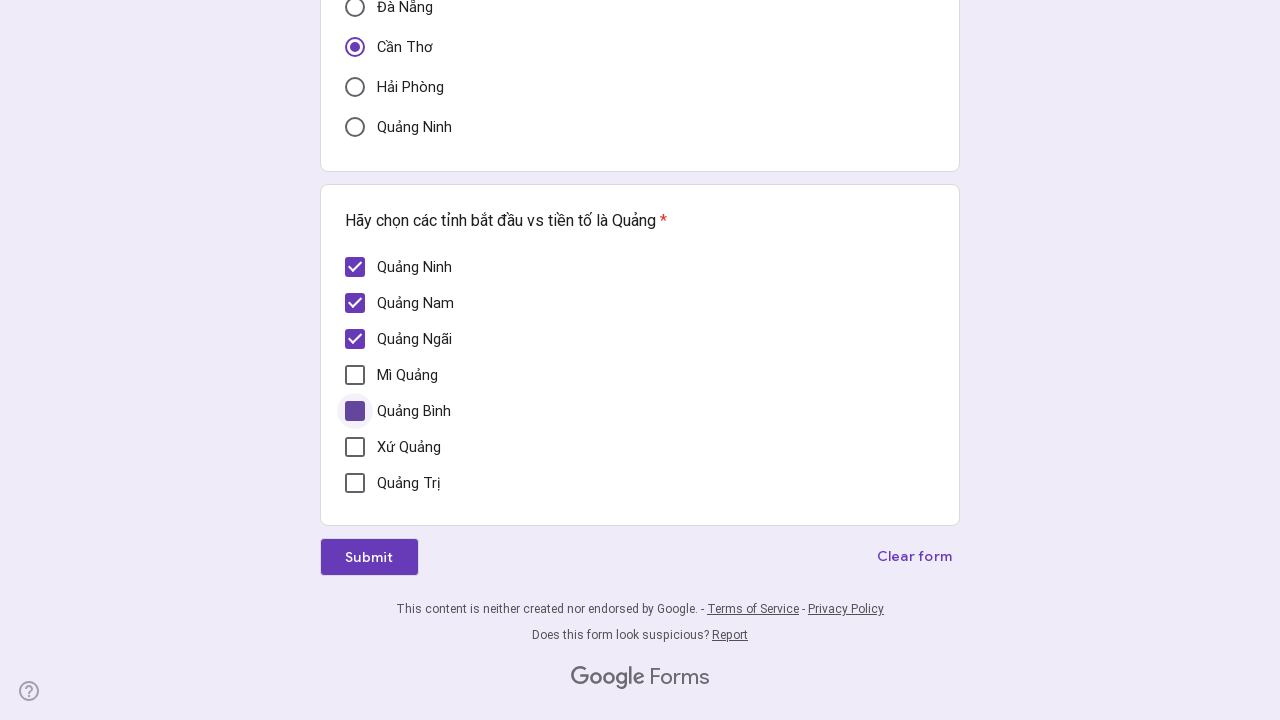

Waited 1000ms after clicking Quảng checkbox 4
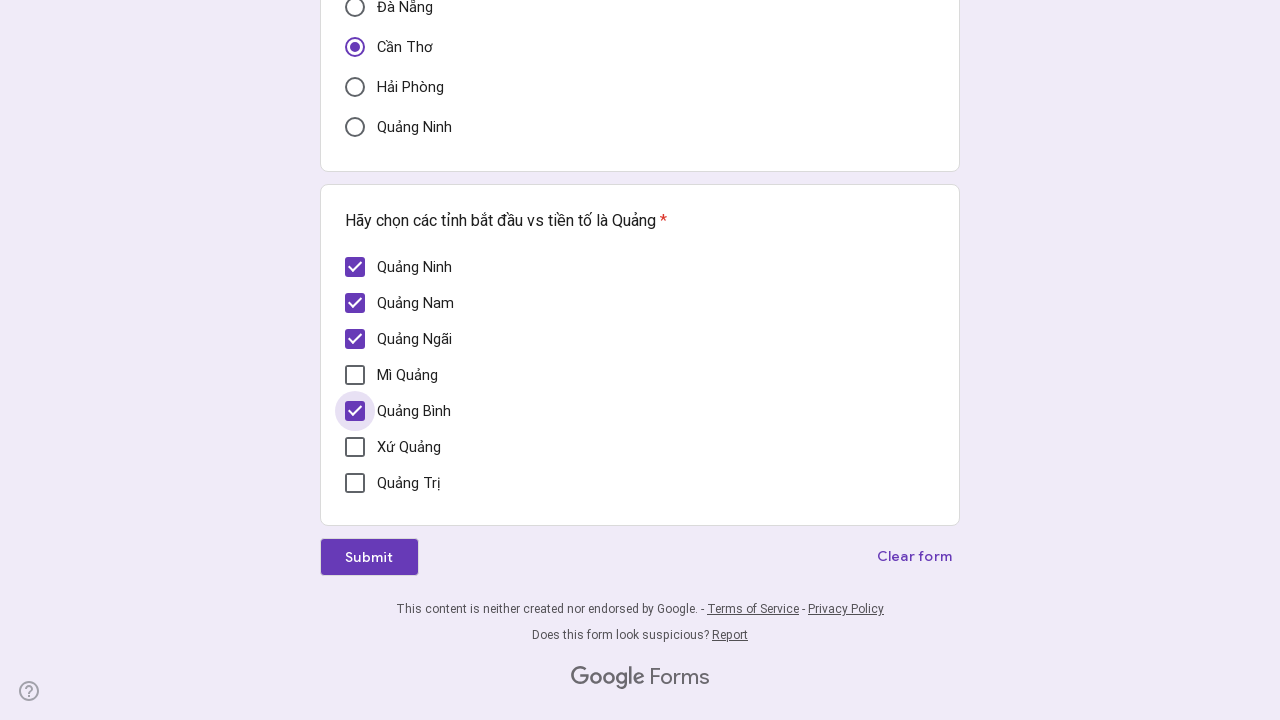

Verified Quảng checkbox 4 is checked
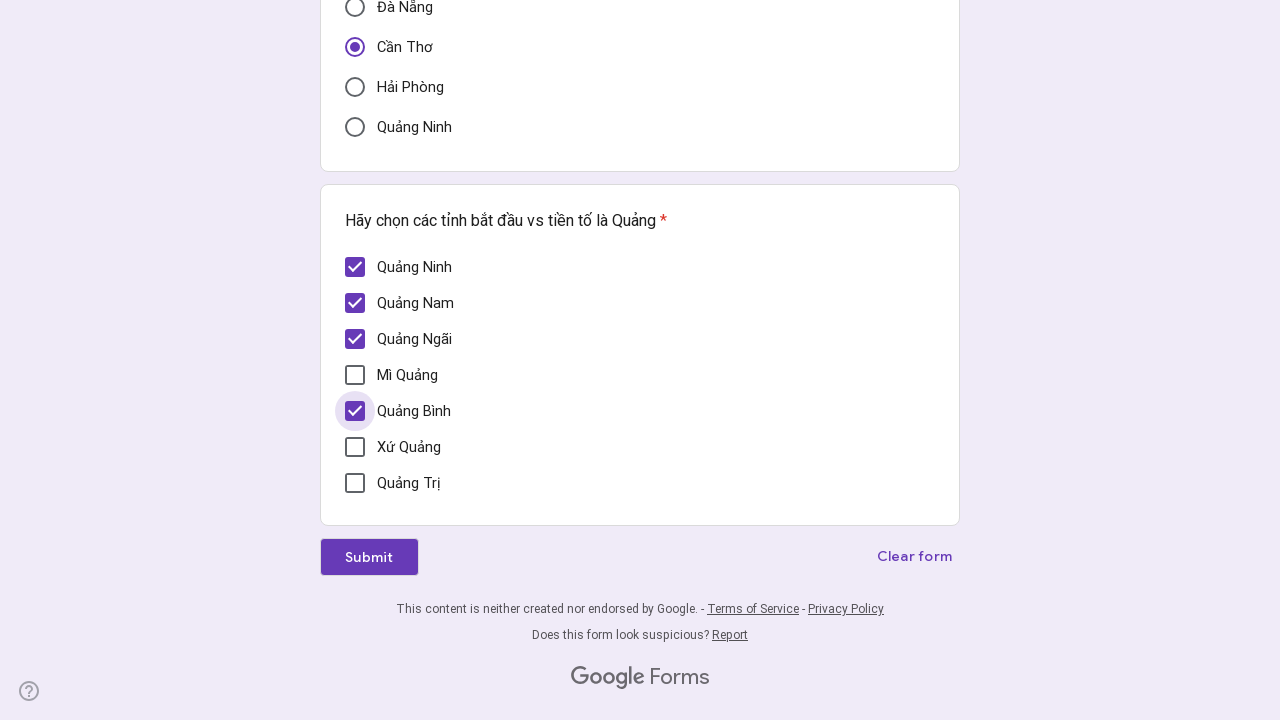

Clicked Quảng checkbox 5 at (355, 483) on xpath=//div[starts-with(@aria-label, 'Quảng') and @role='checkbox'] >> nth=4
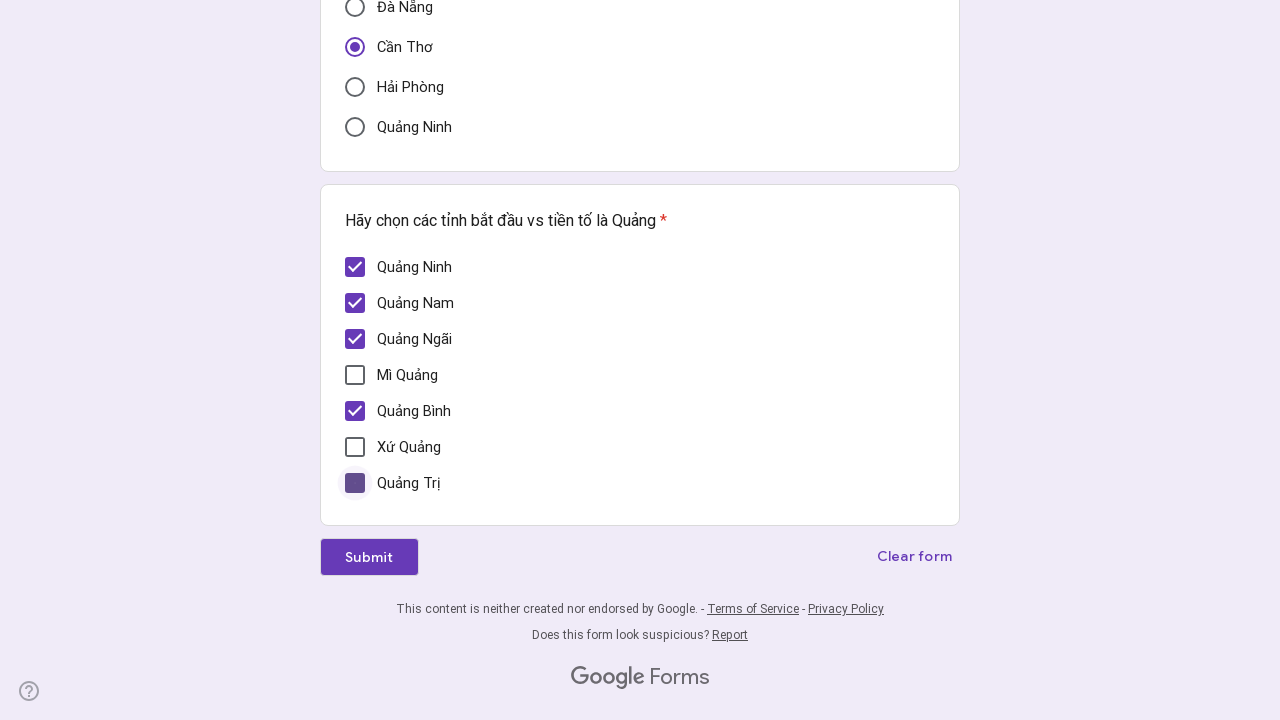

Waited 1000ms after clicking Quảng checkbox 5
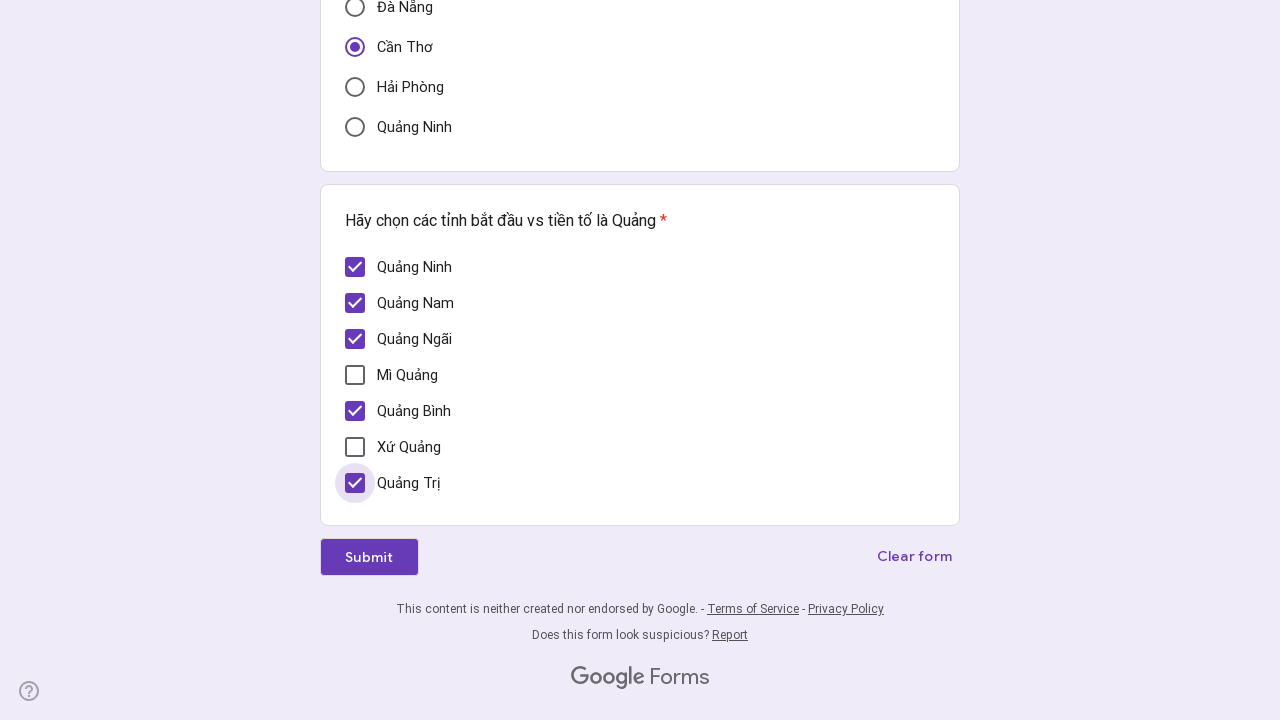

Verified Quảng checkbox 5 is checked
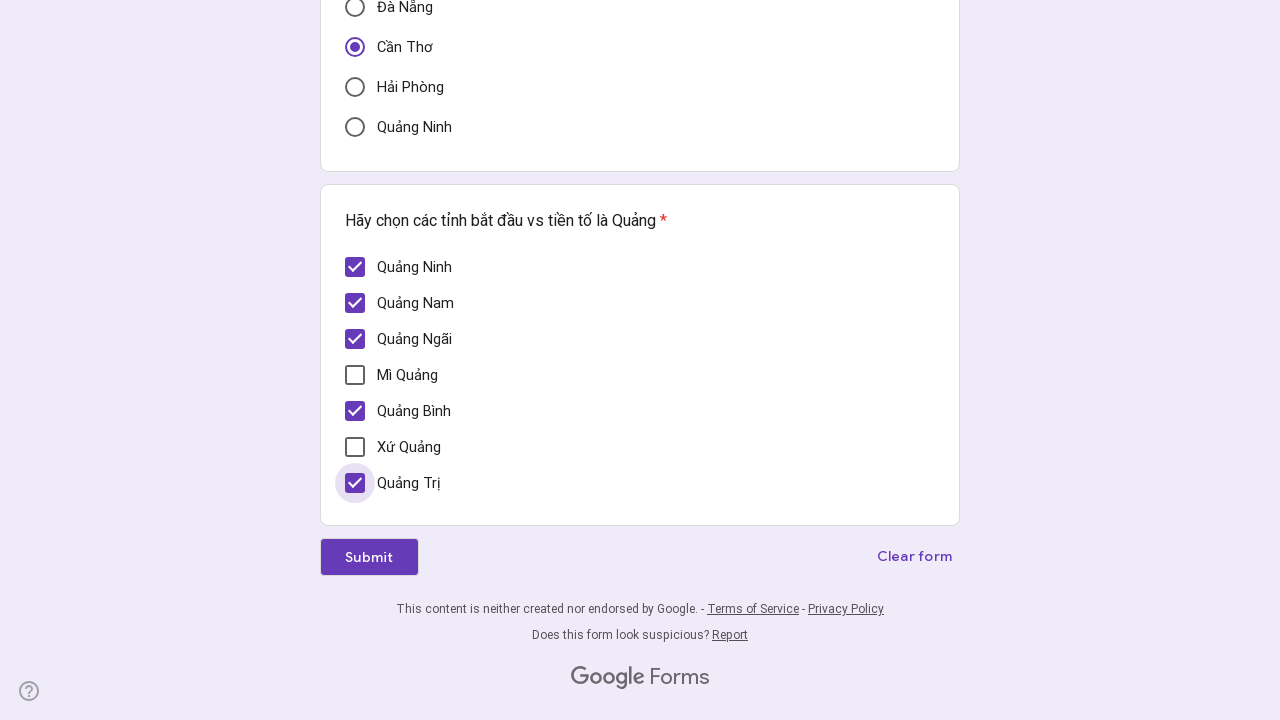

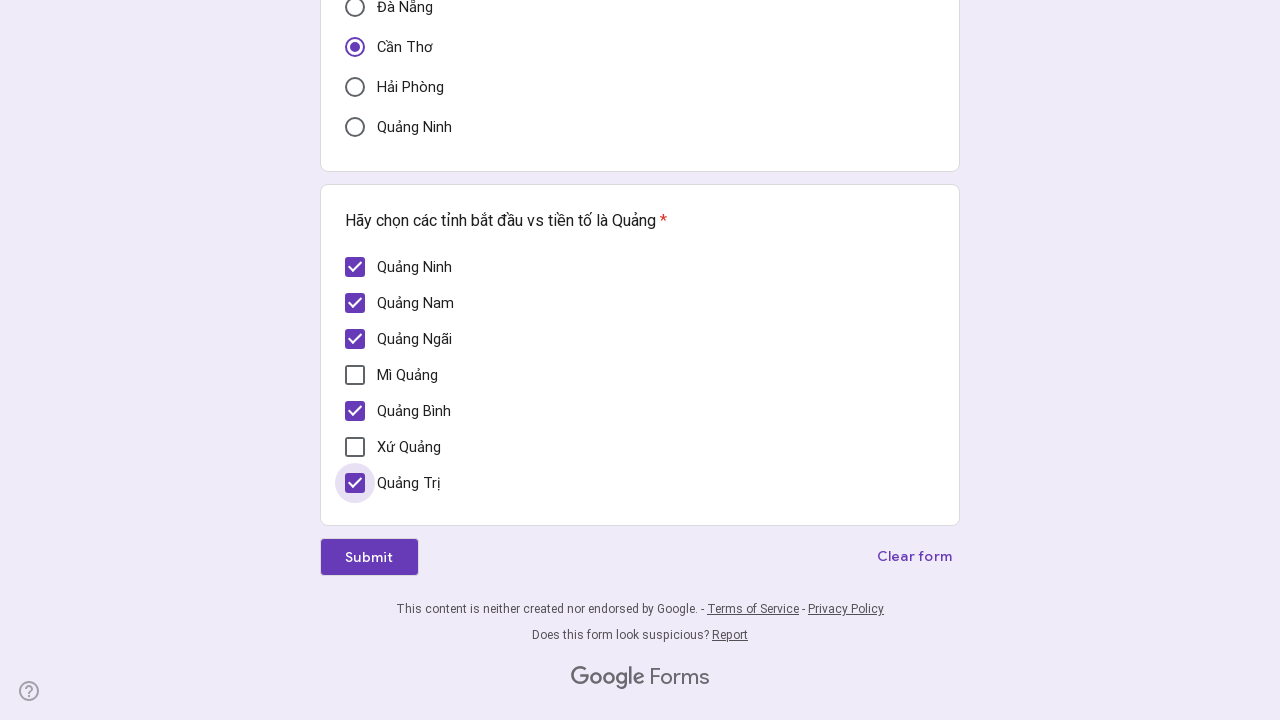